Tests that last name can contain an apostrophe by successfully creating an account

Starting URL: https://www.sharelane.com/cgi-bin/register.py

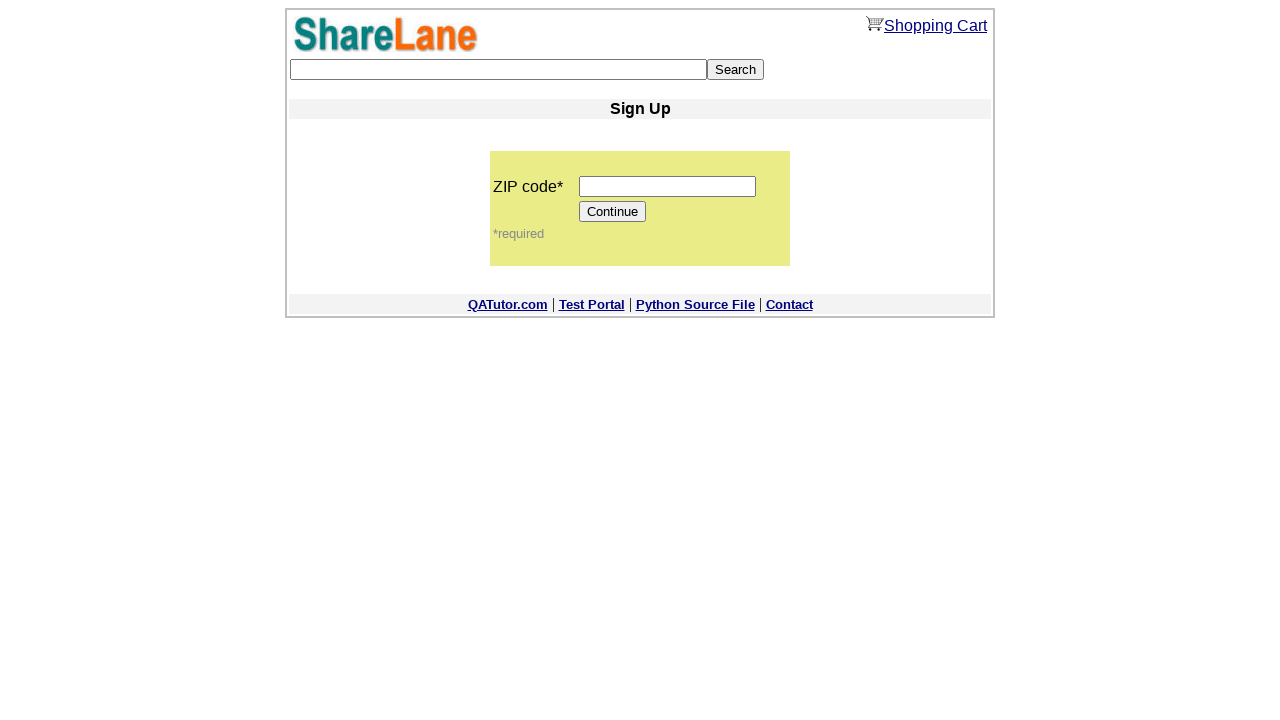

Filled ZIP code field with '12345' on input[name='zip_code']
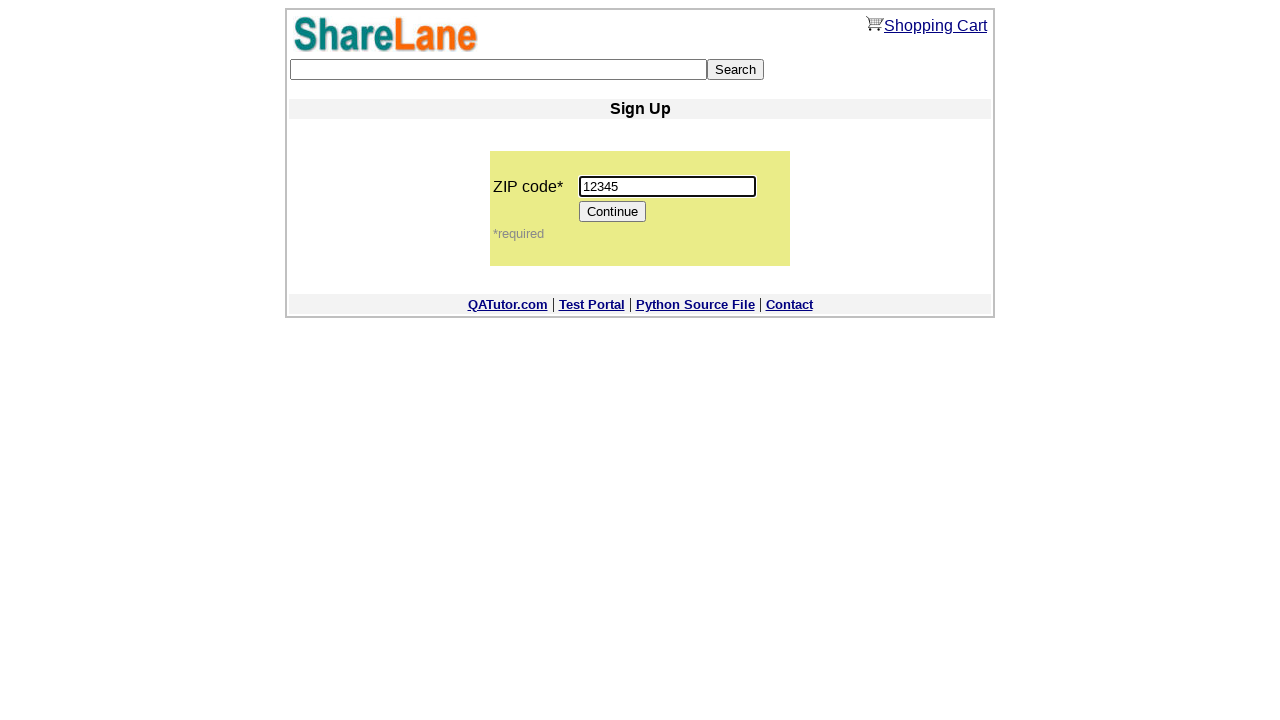

Clicked Continue button to proceed to registration form at (613, 212) on input[value='Continue']
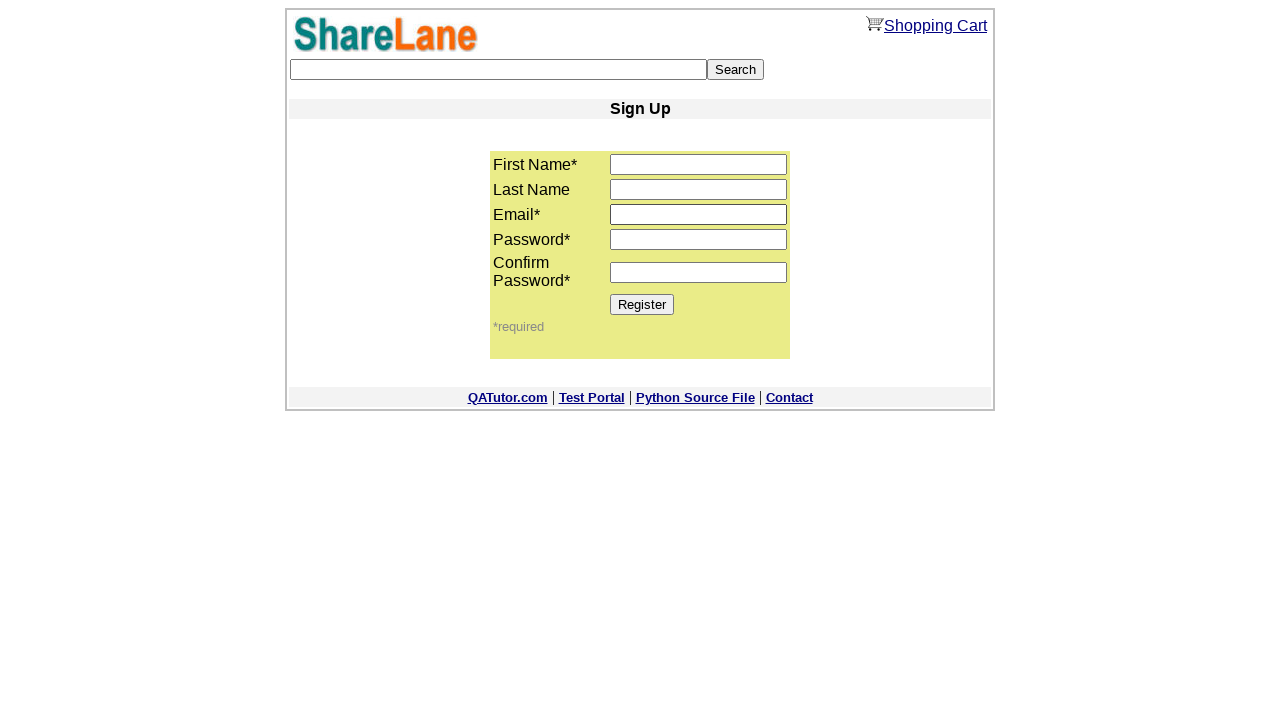

Filled first name field with 'Samuel' on input[name='first_name']
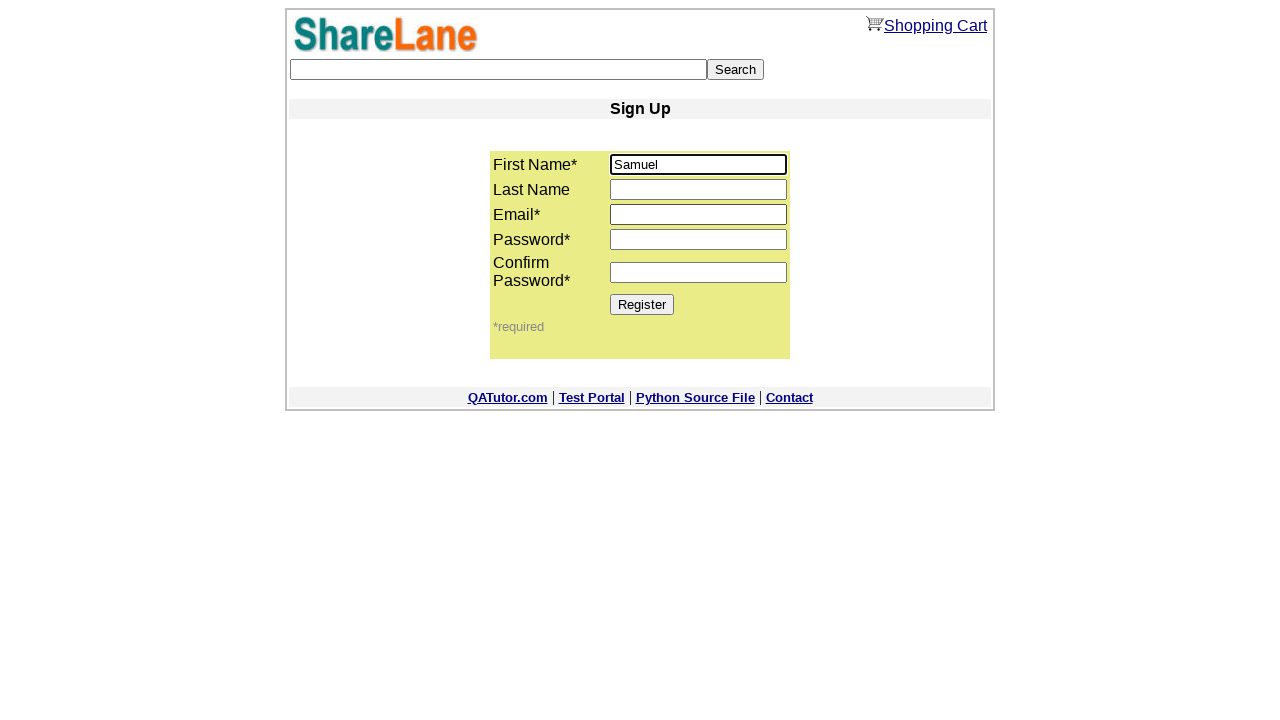

Filled last name field with 'O'Neel' containing apostrophe on input[name='last_name']
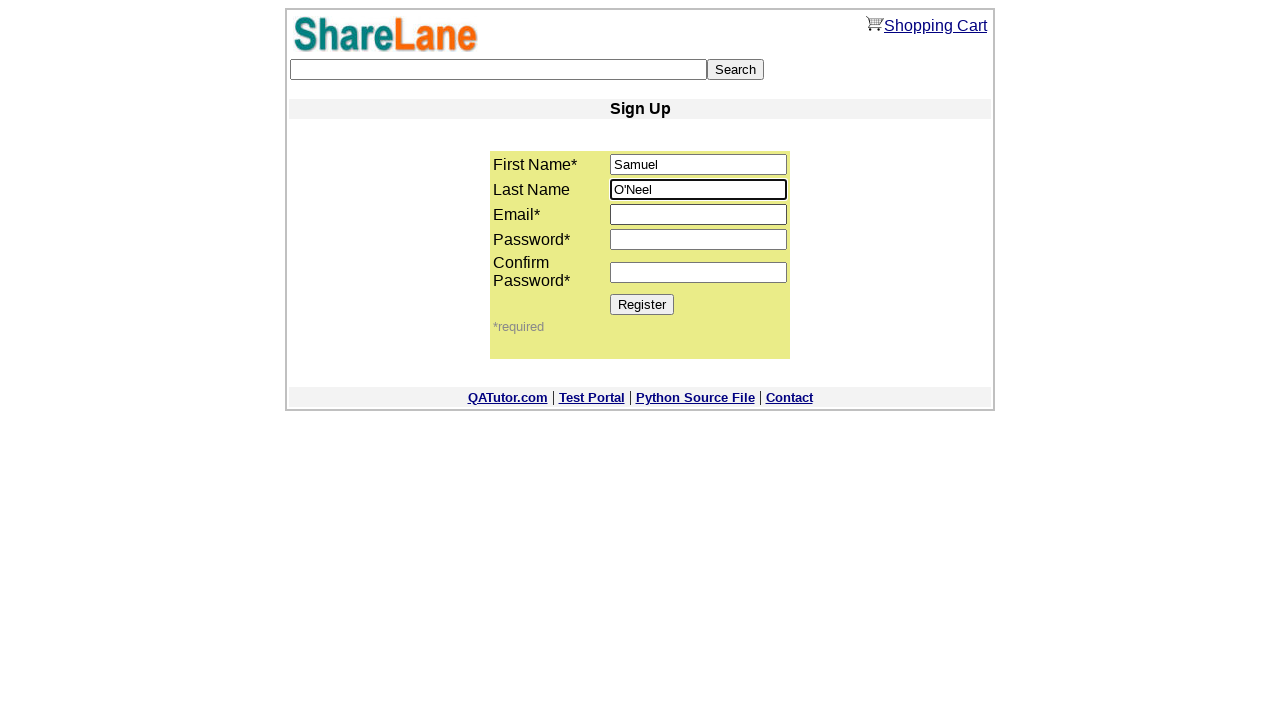

Filled email field with 'testuser012@gmail.com' on input[name='email']
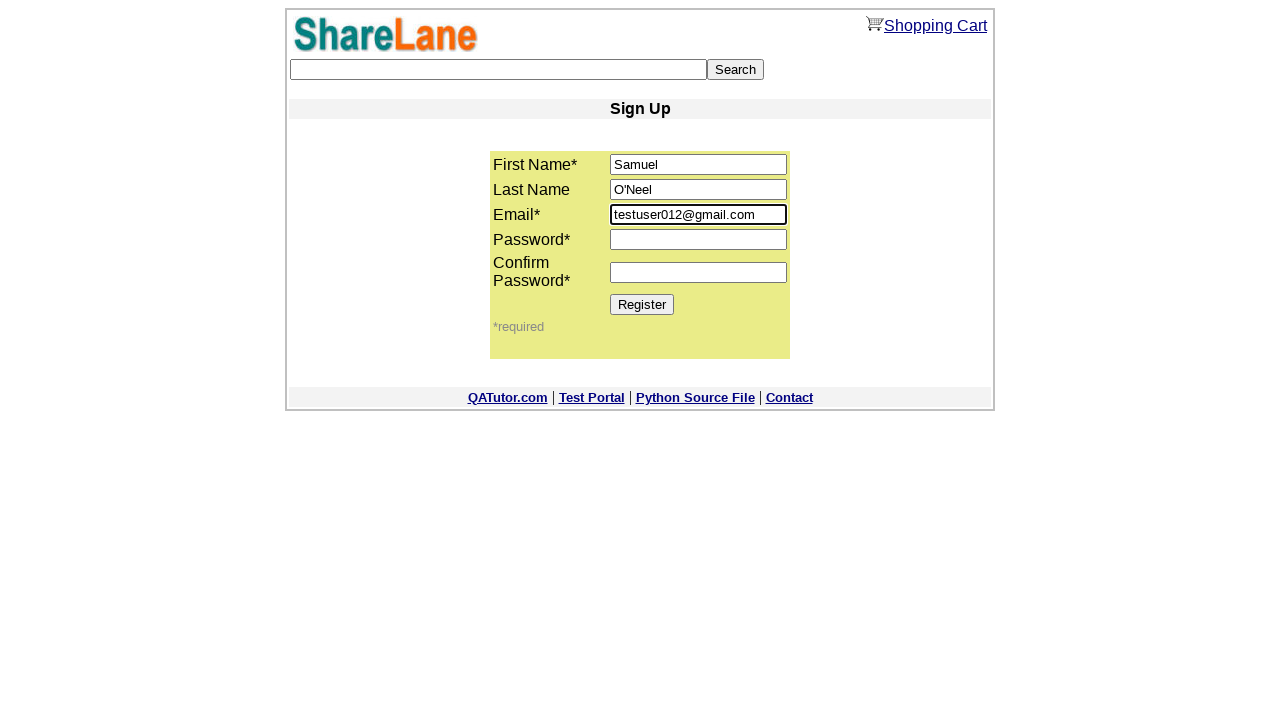

Filled password field with '1234' on input[name='password1']
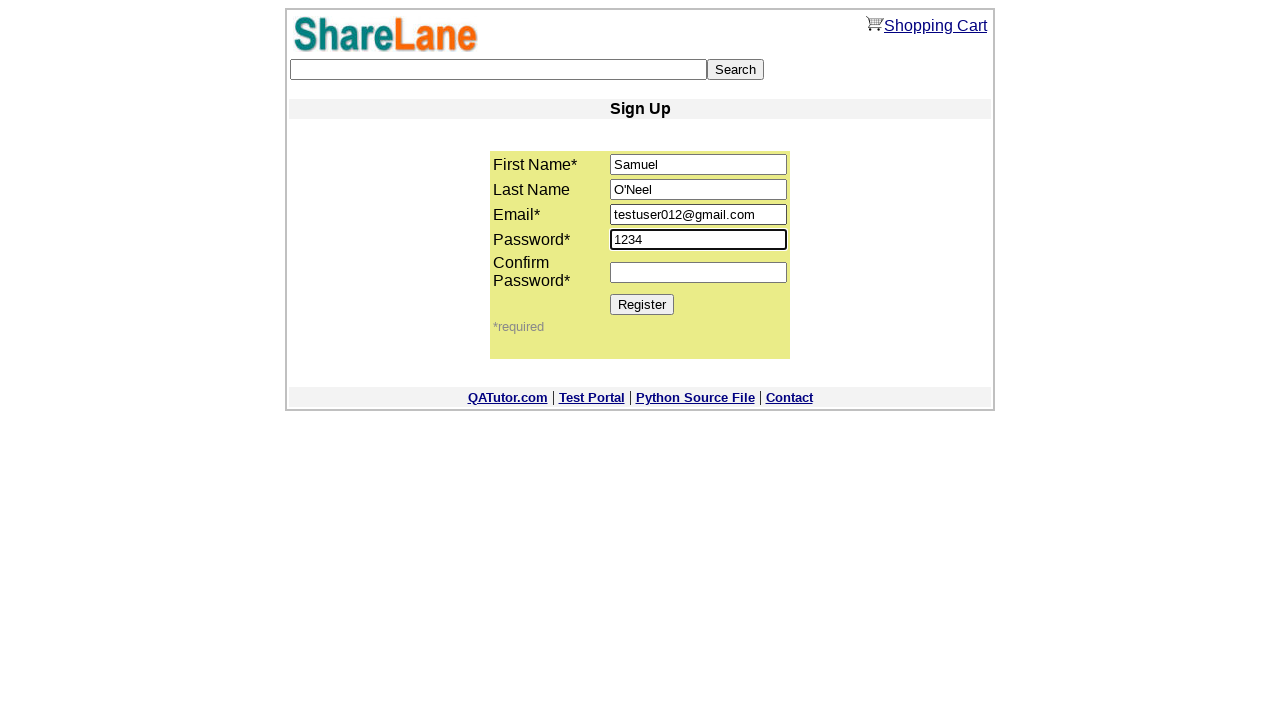

Filled password confirmation field with '1234' on input[name='password2']
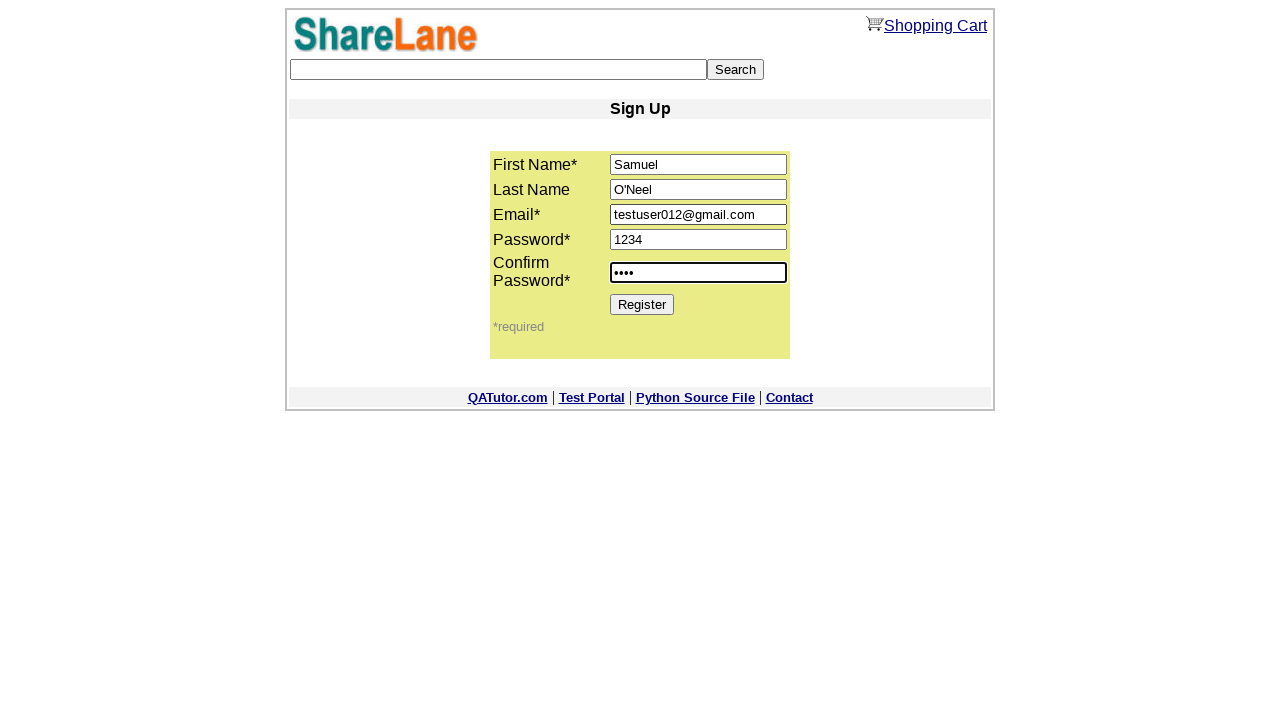

Clicked Register button to submit account creation at (642, 304) on input[value='Register']
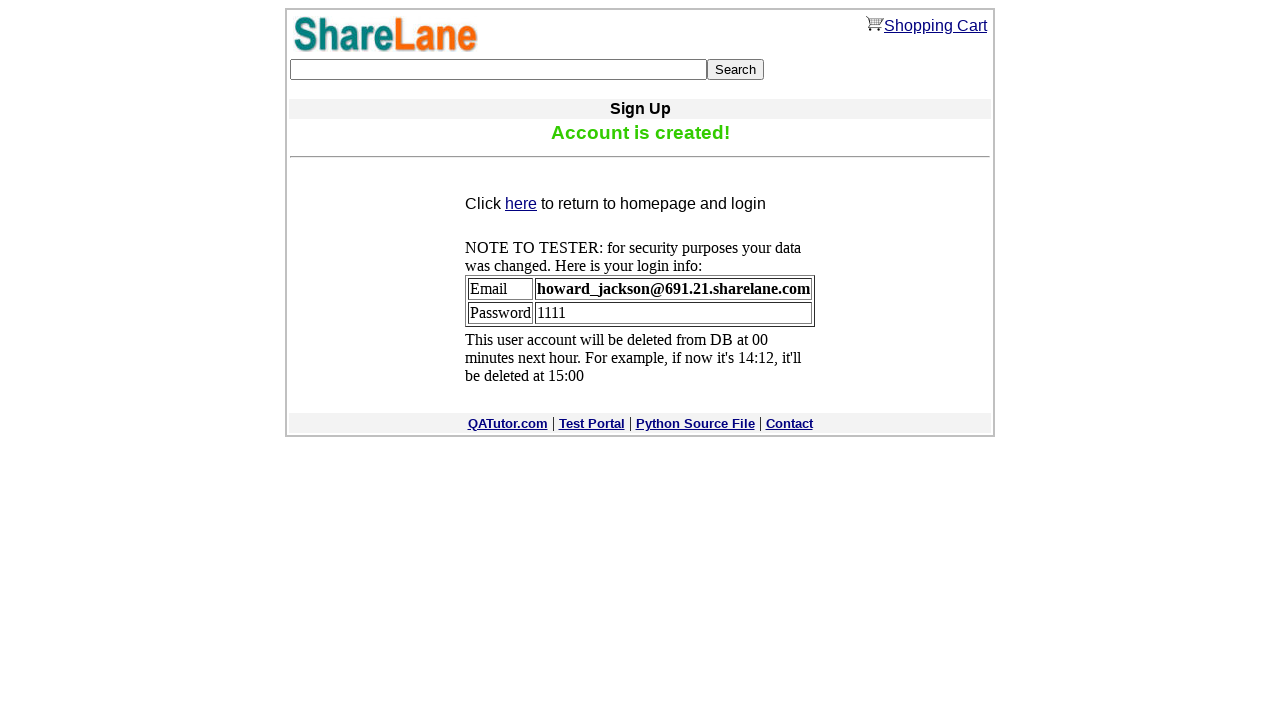

Confirmation message appeared - account successfully created with apostrophe in last name
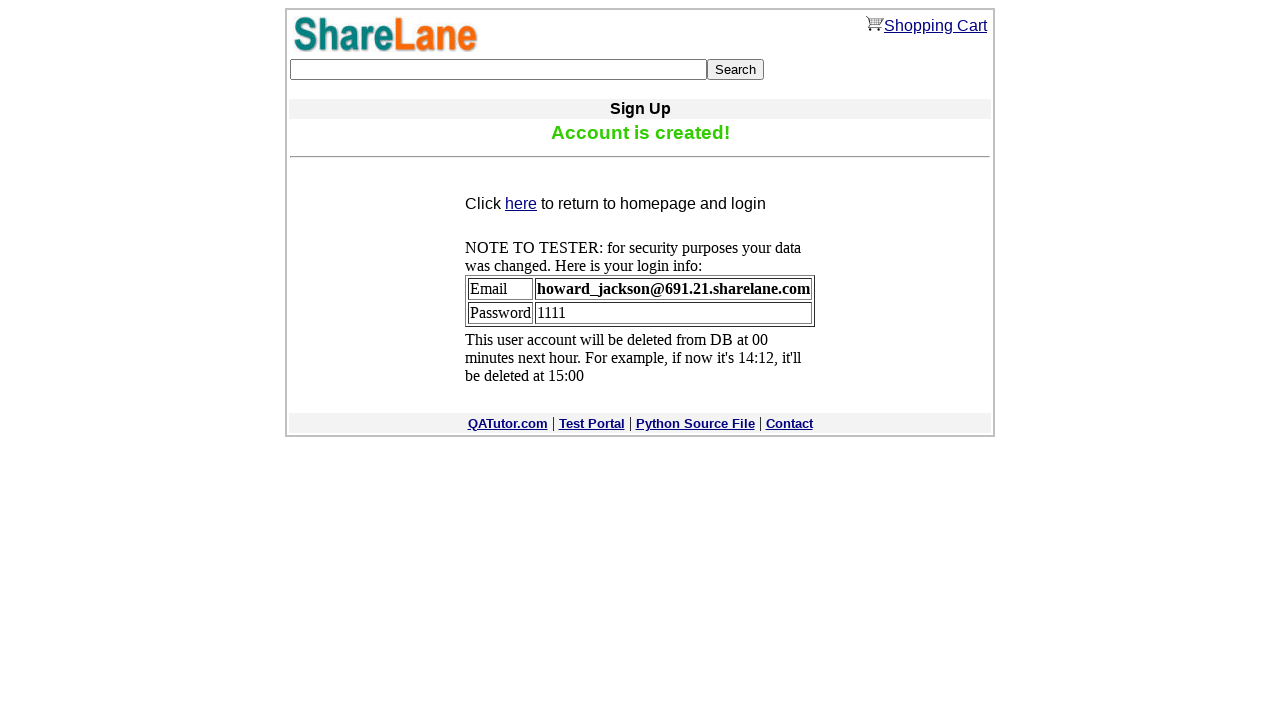

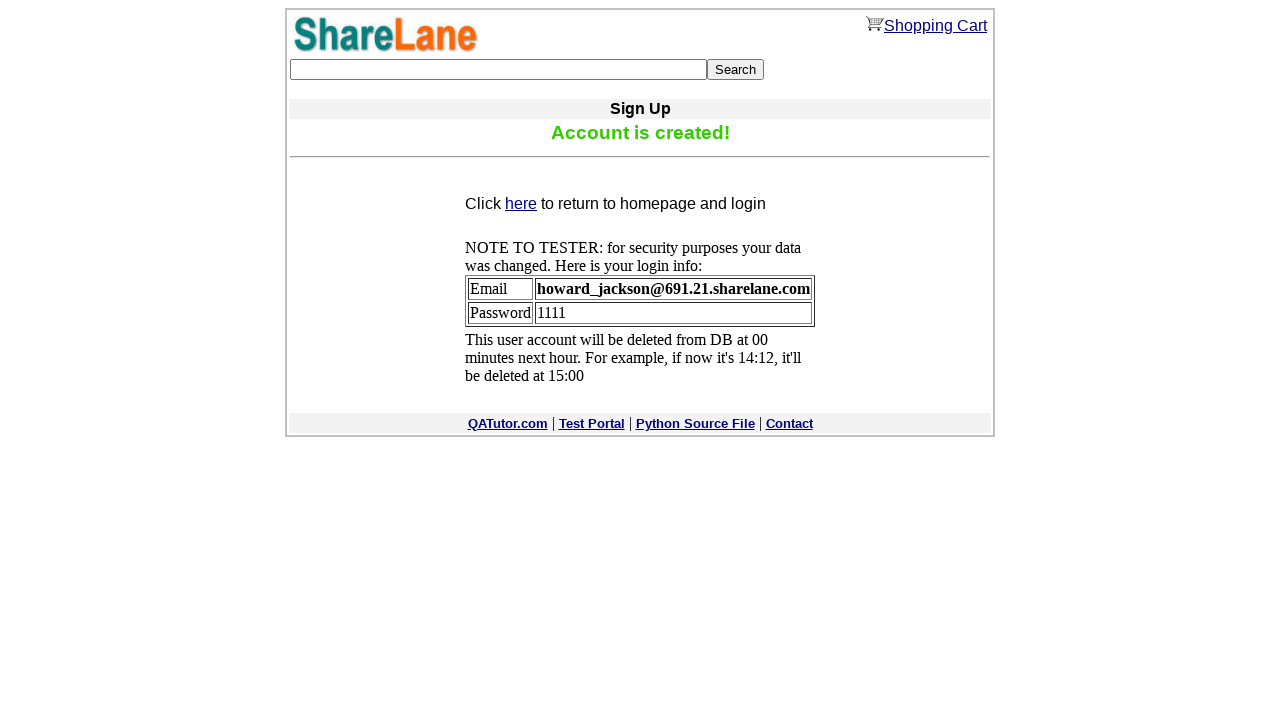